Tests JavaScript confirmation alert handling by clicking a button to trigger a confirm dialog, reading the alert text, and accepting the alert.

Starting URL: https://the-internet.herokuapp.com/javascript_alerts

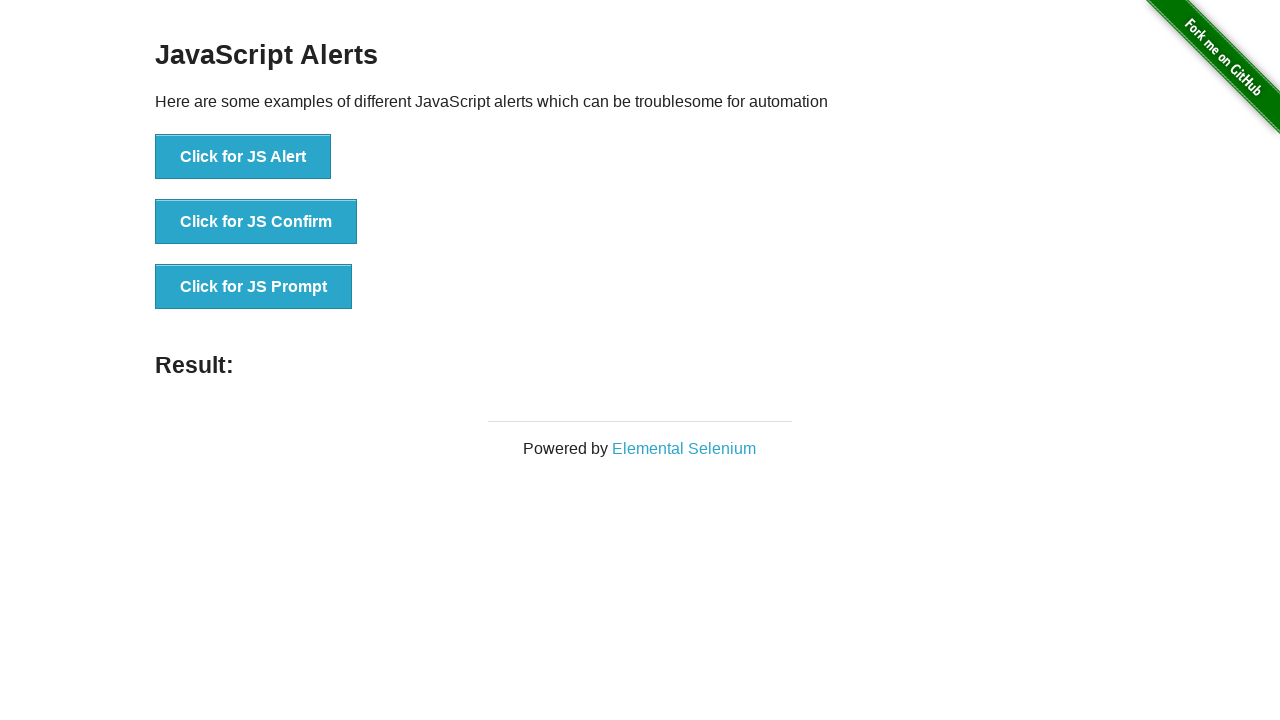

Clicked button to trigger confirmation alert at (256, 222) on xpath=//button[@onclick='jsConfirm()']
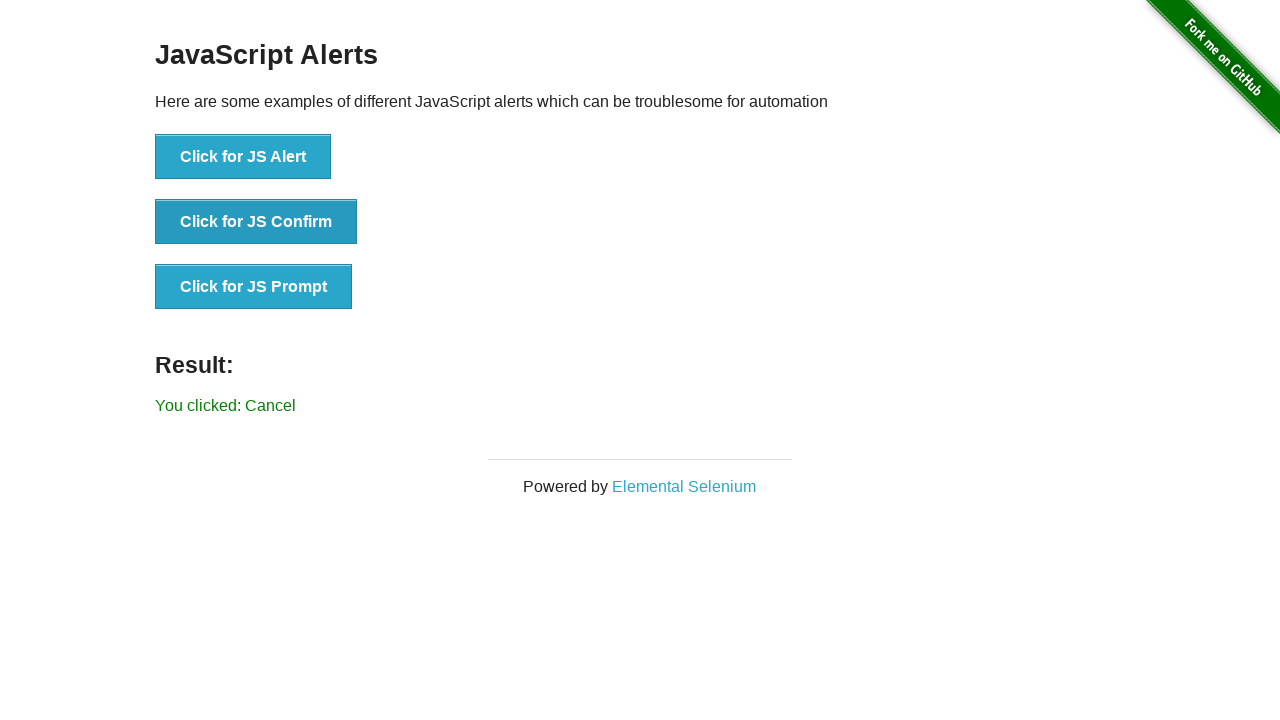

Set up dialog handler to accept confirmation alerts
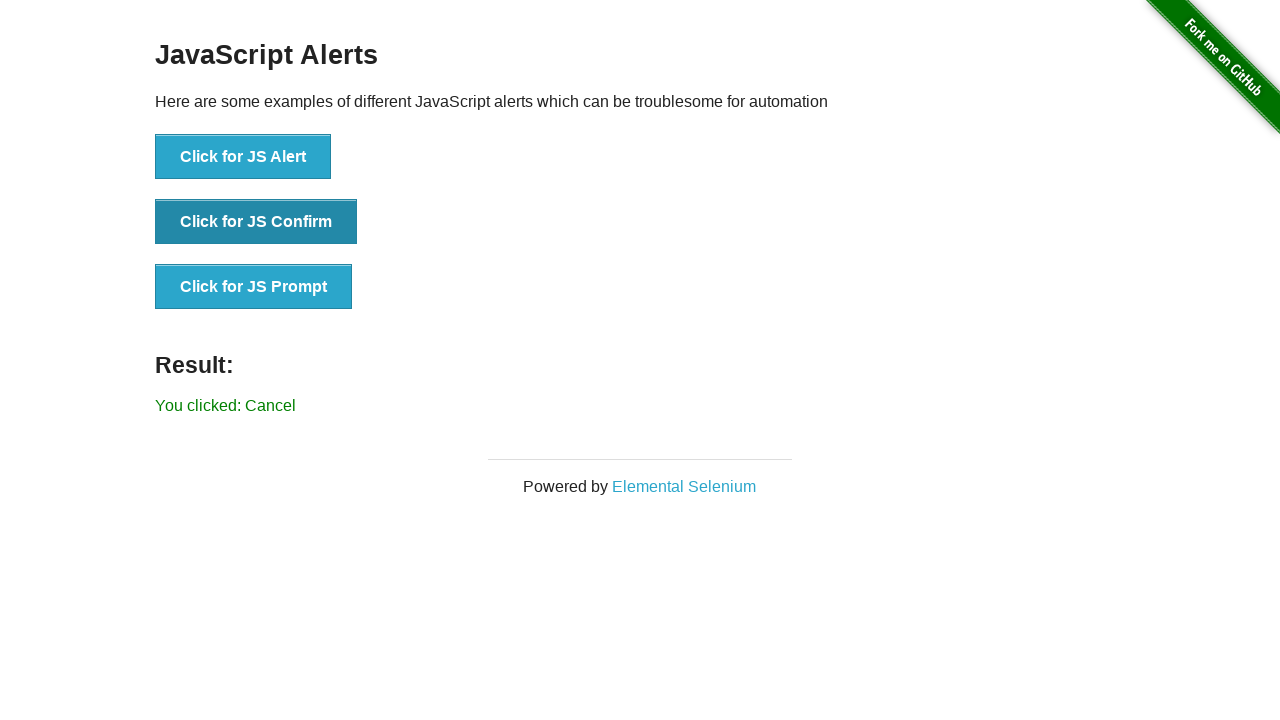

Clicked button to trigger confirmation alert with handler active at (256, 222) on xpath=//button[@onclick='jsConfirm()']
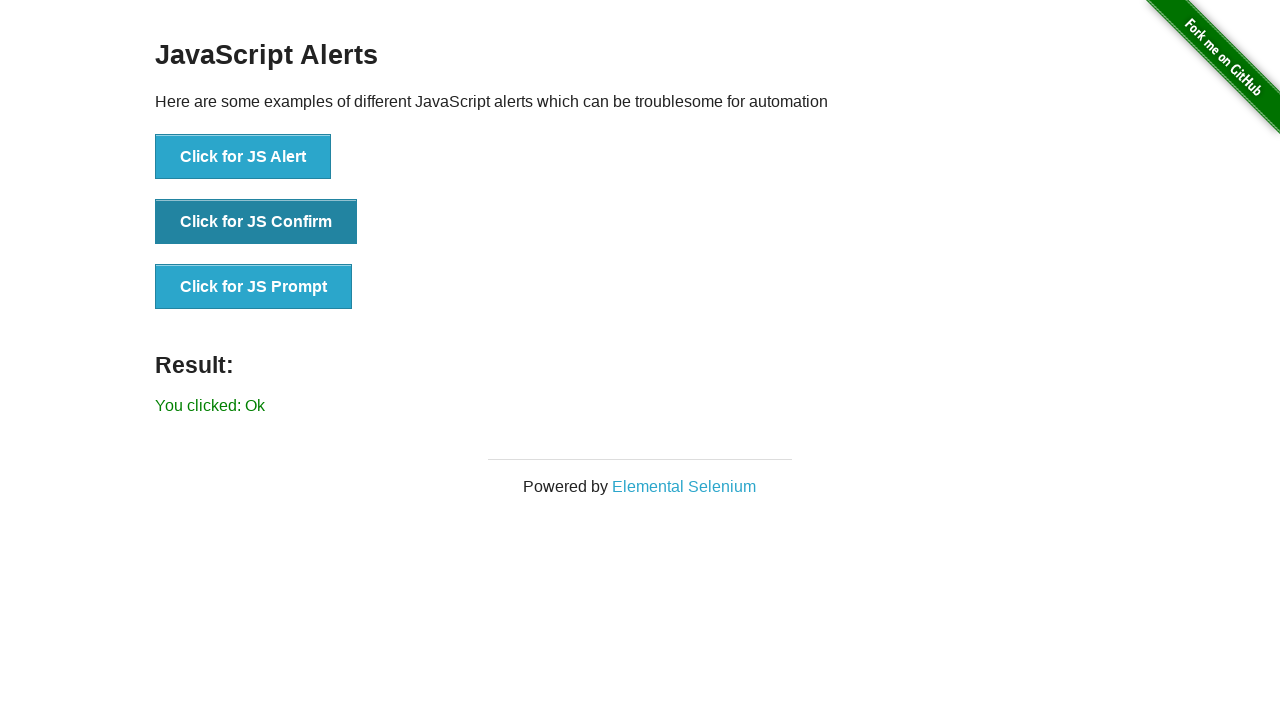

Result text appeared confirming alert was accepted
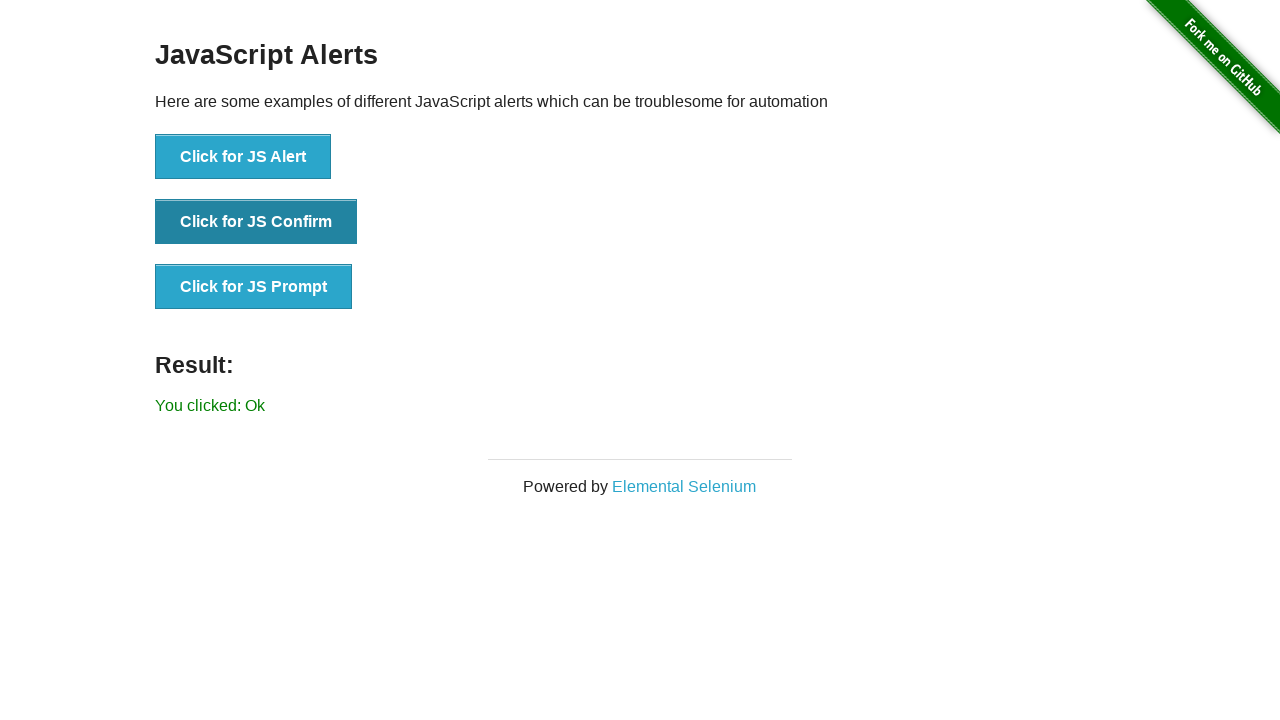

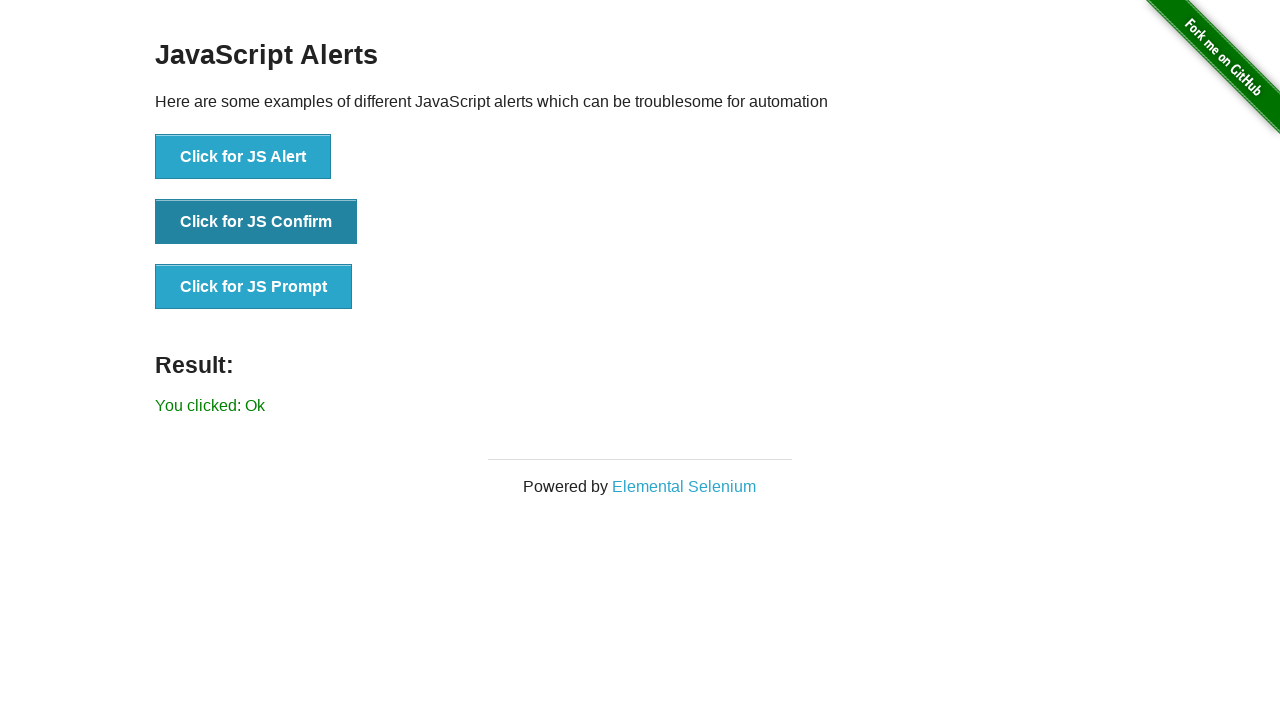